Tests table sorting functionality by clicking the Email column header and verifying alphabetical sorting

Starting URL: http://the-internet.herokuapp.com/tables

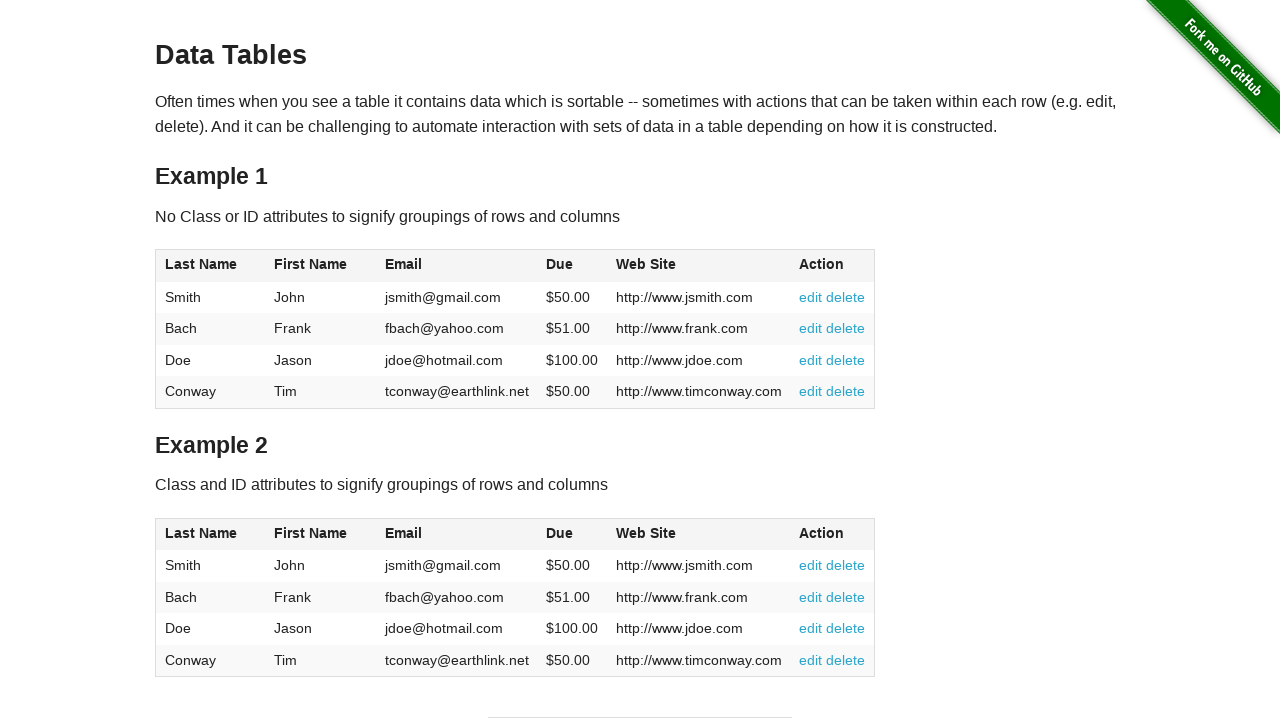

Clicked Email column header to sort table at (457, 266) on #table1 thead tr th:nth-of-type(3)
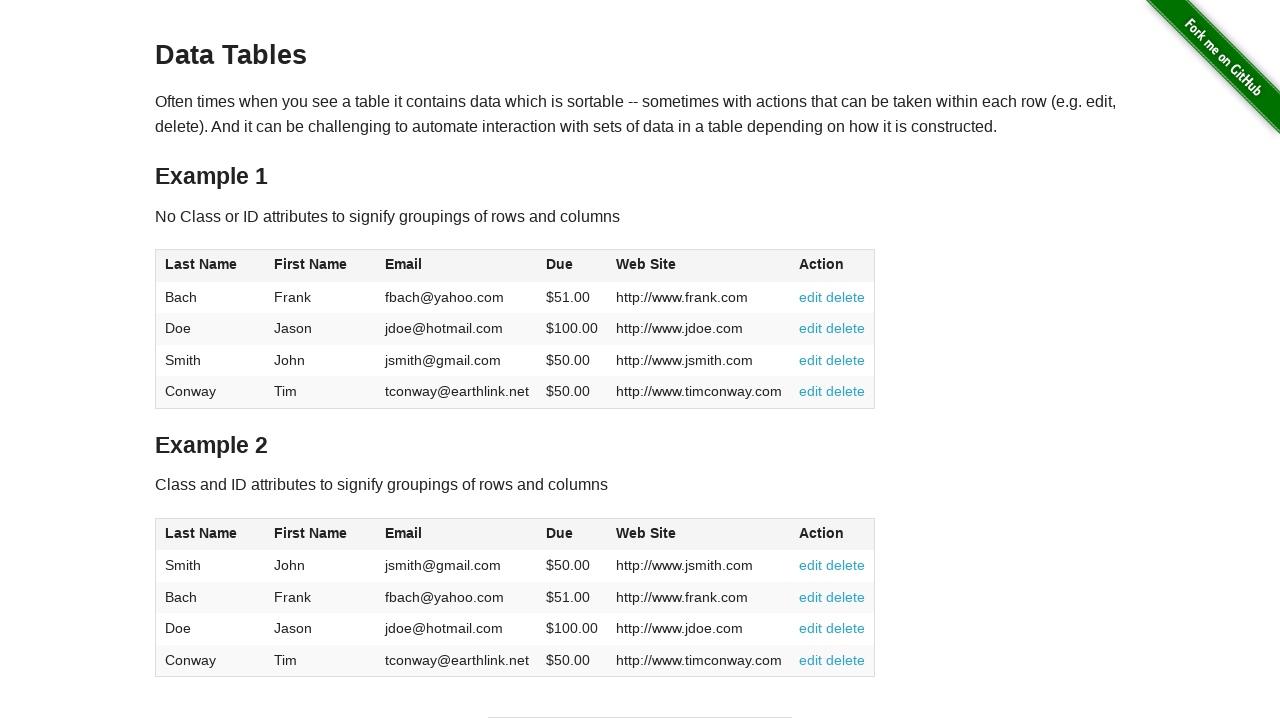

Table sorted and Email column cells are visible
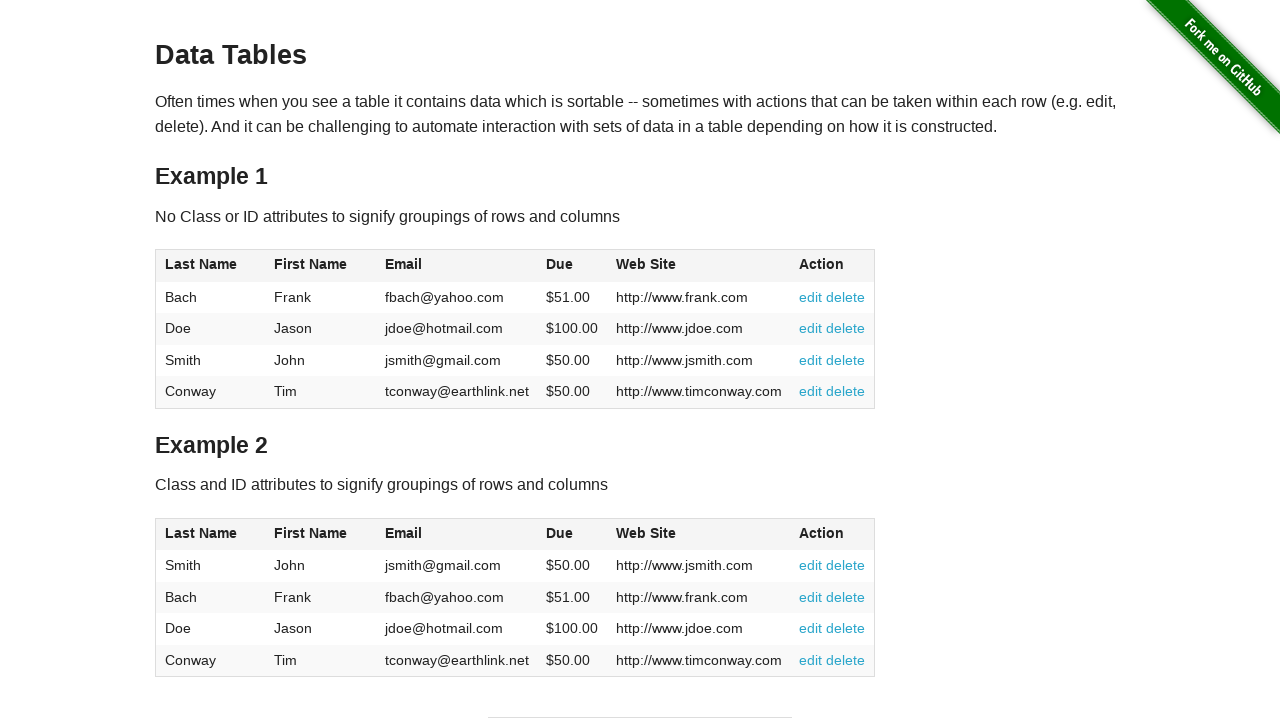

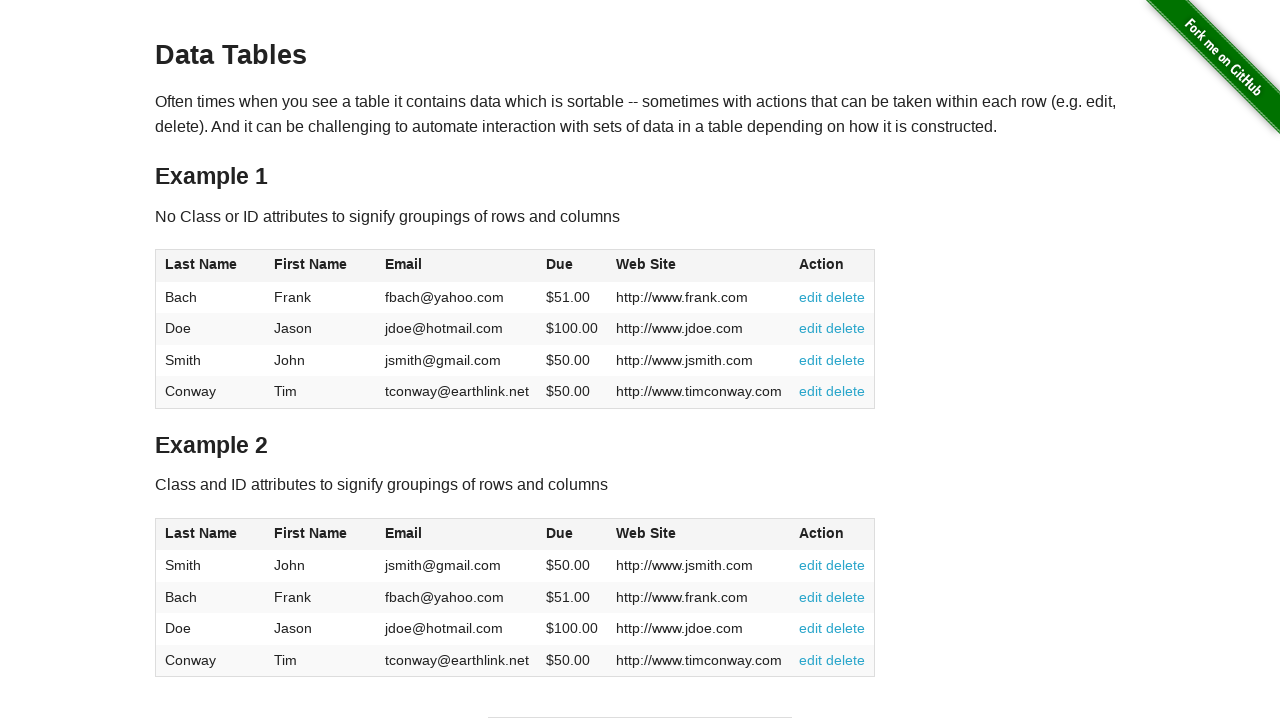